Tests registration form validation with invalid email format, verifying email validation error messages

Starting URL: https://alada.vn/tai-khoan/dang-ky.html

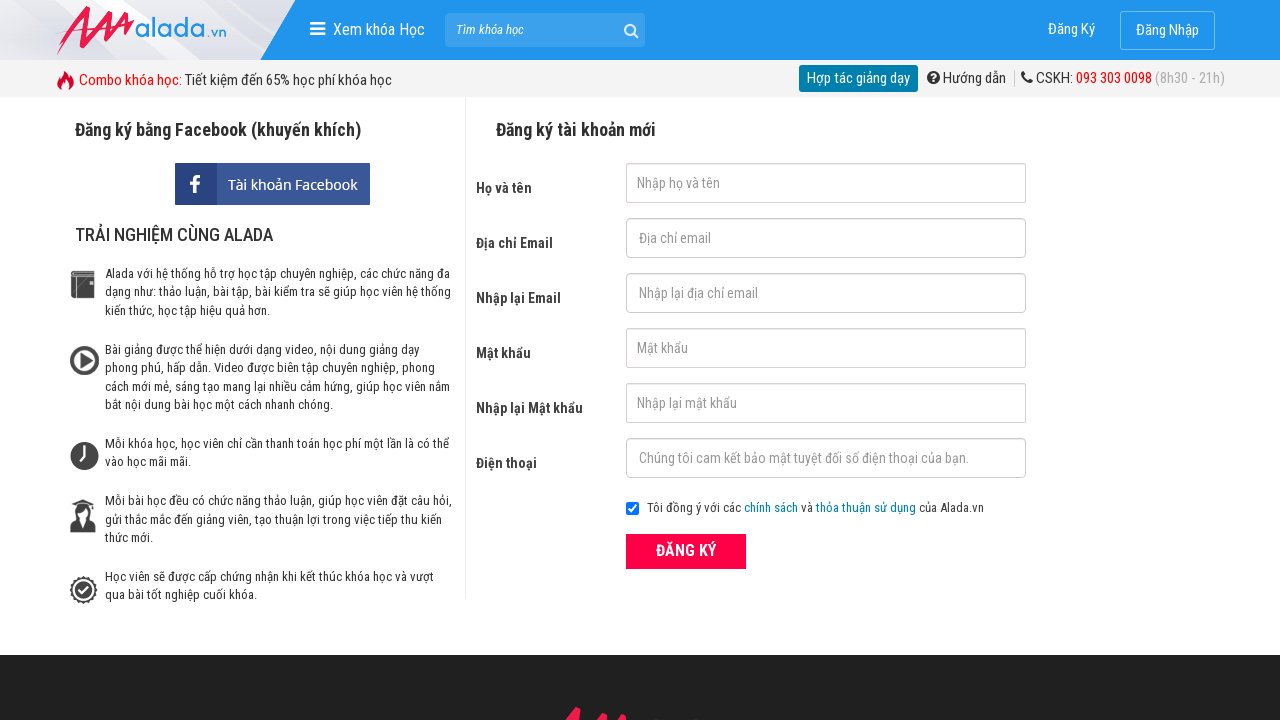

Filled first name field with 'Vu Nhat Le' on input#txtFirstname
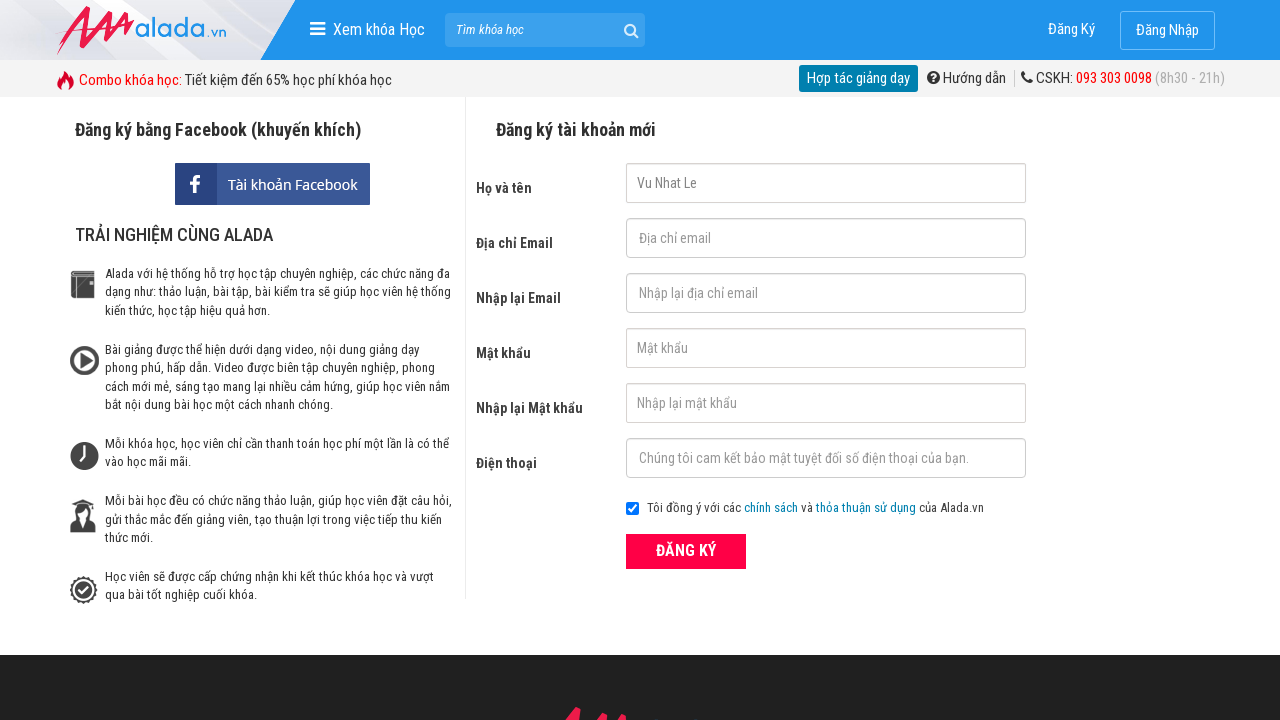

Filled email field with invalid email format 'vunhatle.net' on input#txtEmail
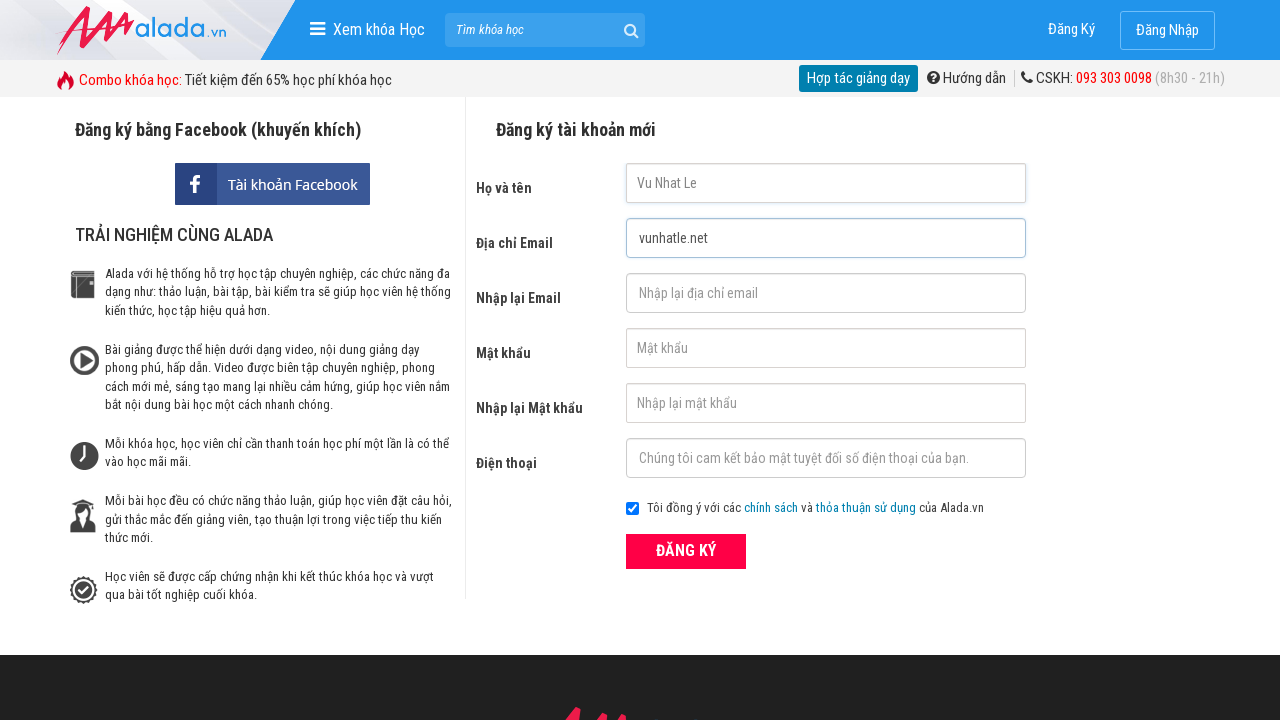

Filled confirm email field with invalid email format 'vunhatle.net' on input#txtCEmail
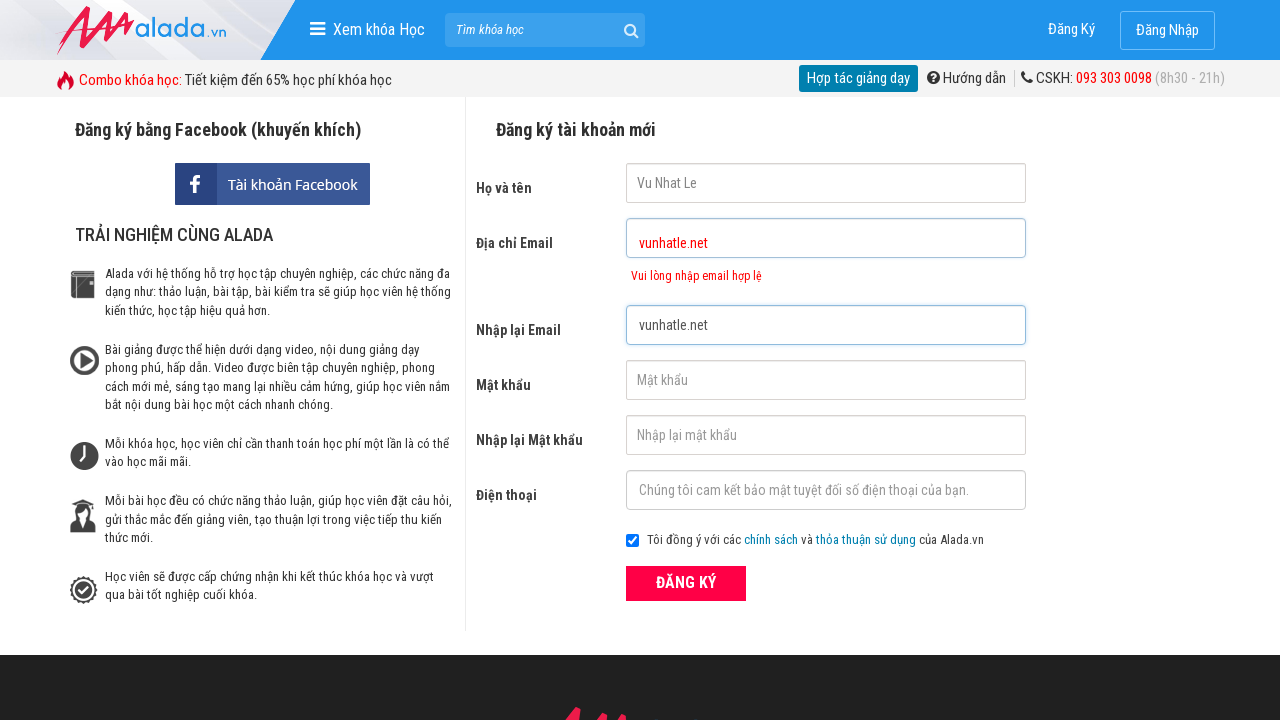

Filled password field with 'Vunhatle101195' on input#txtPassword
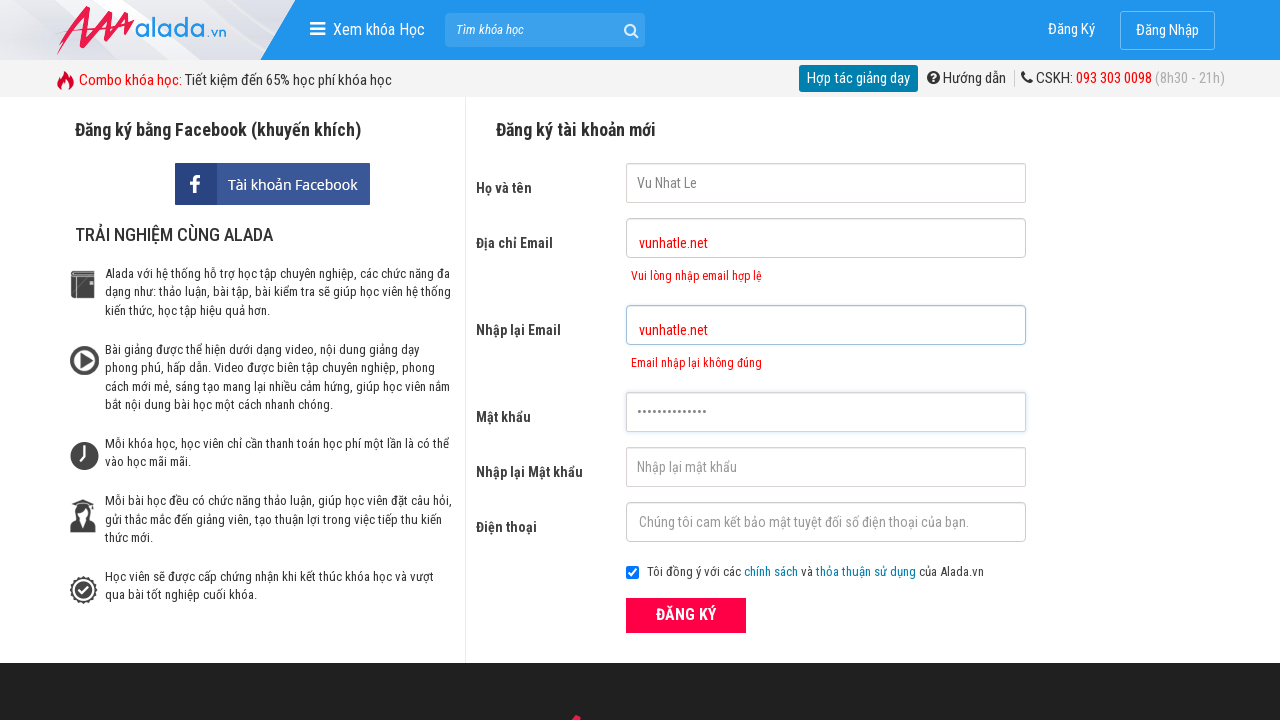

Filled confirm password field with 'Vunhatle101195' on input#txtCPassword
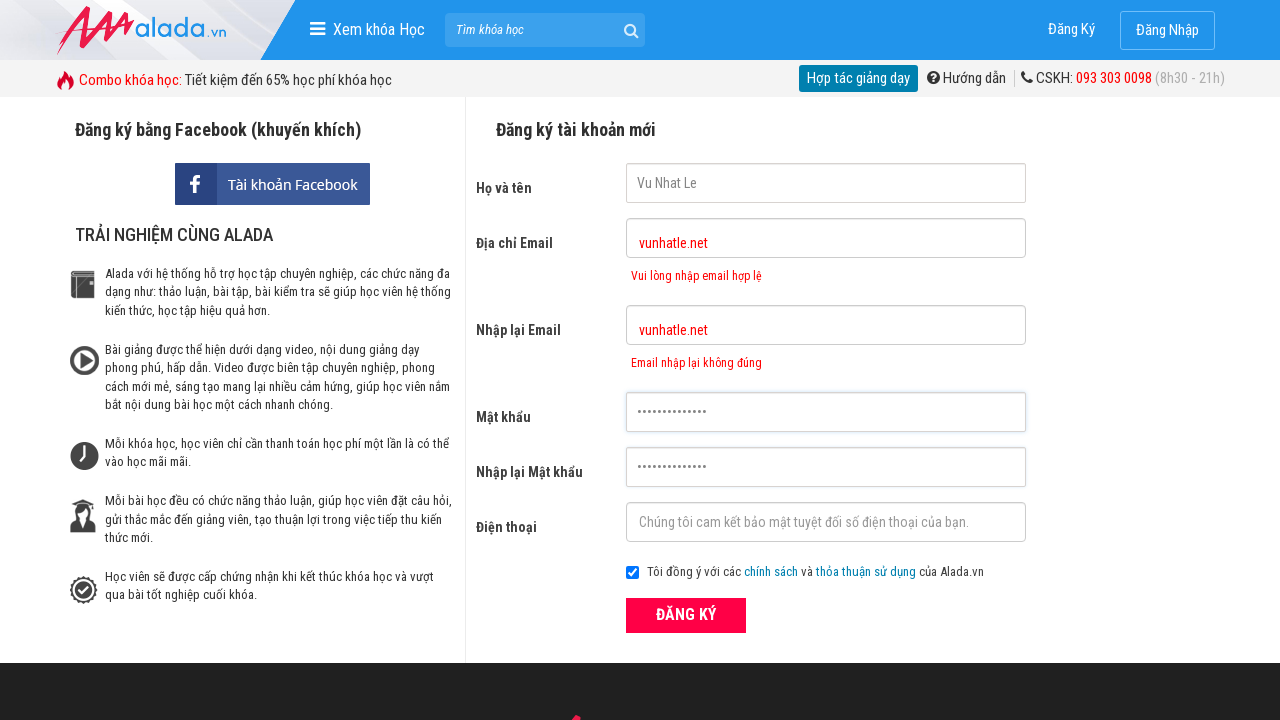

Filled phone number field with '0973456456' on input#txtPhone
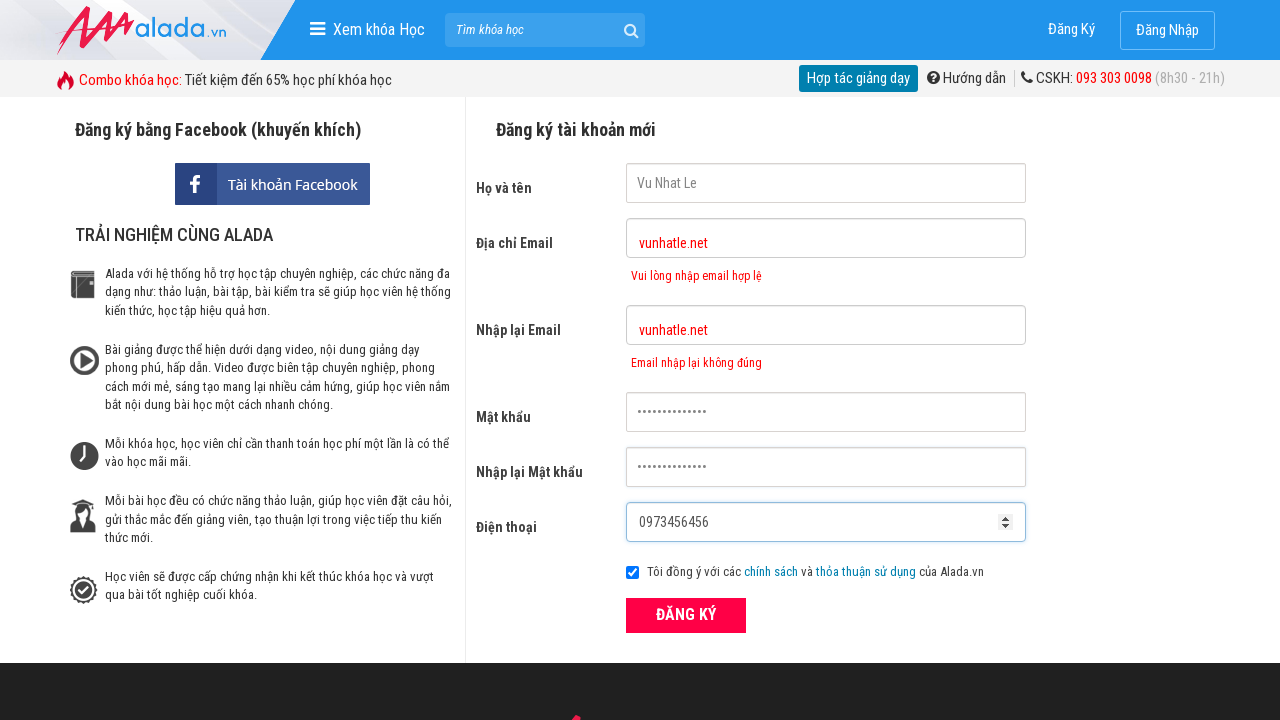

Email validation error message appeared
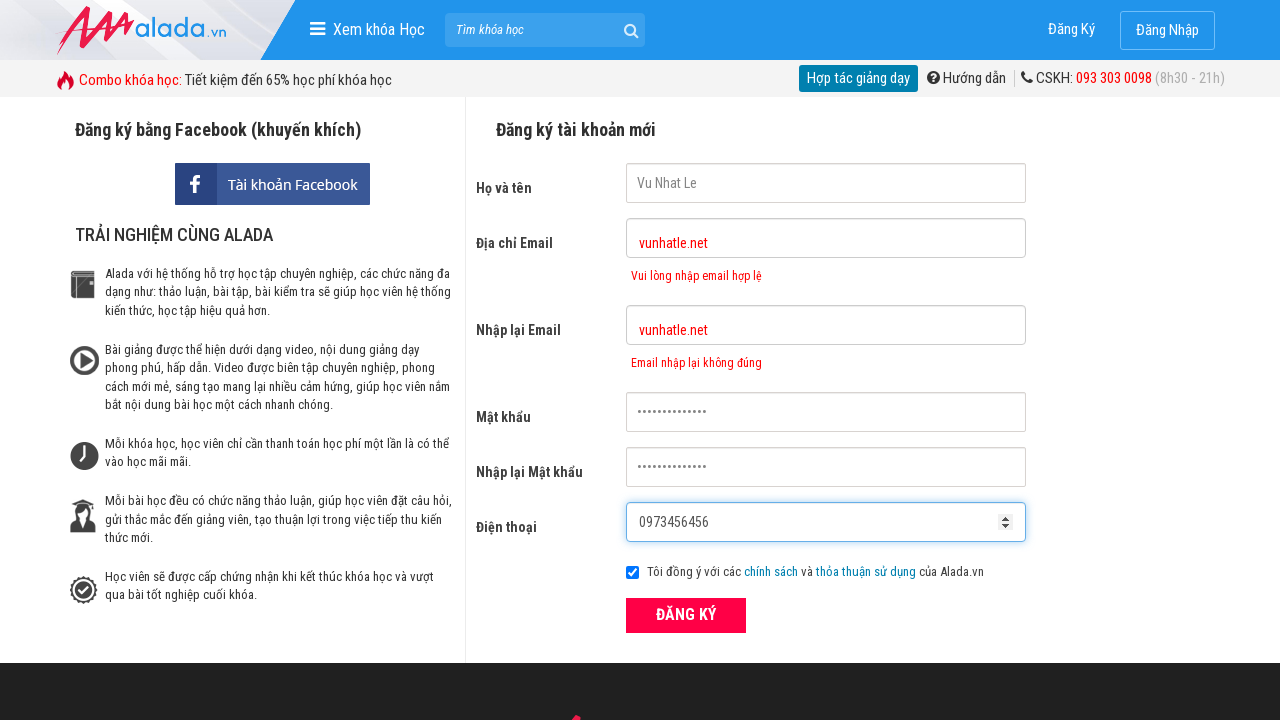

Confirm email validation error message appeared
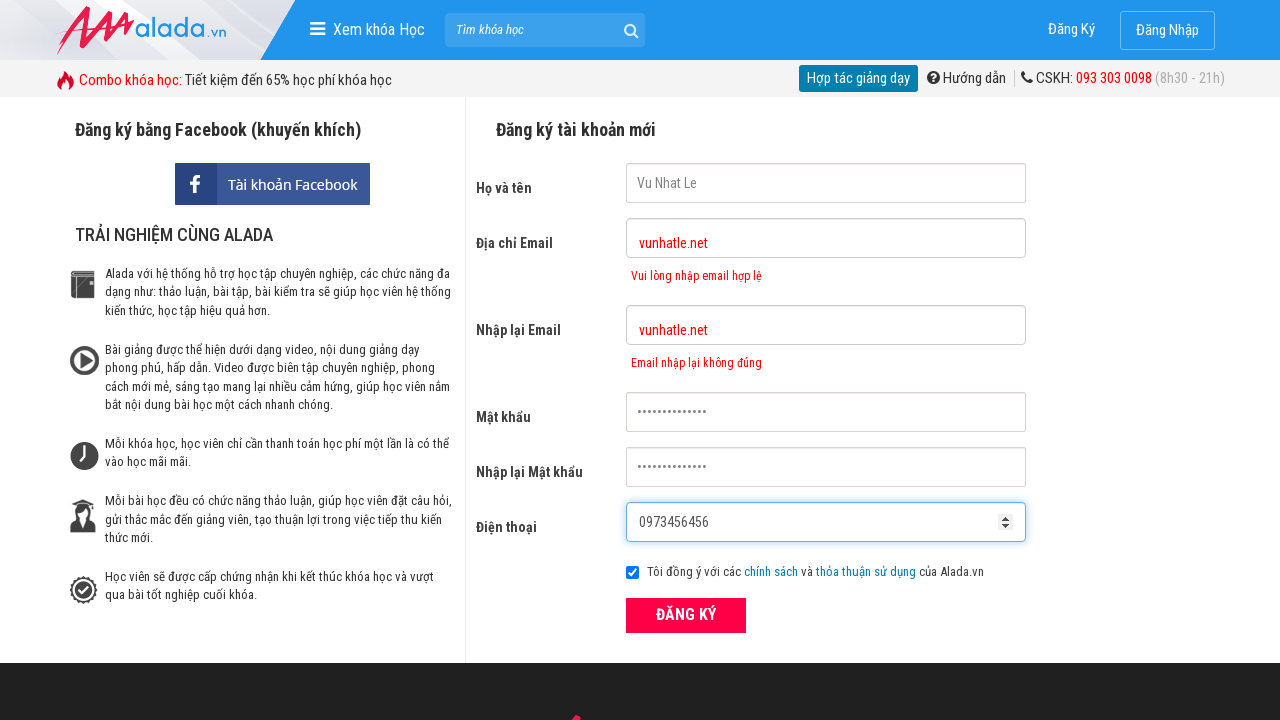

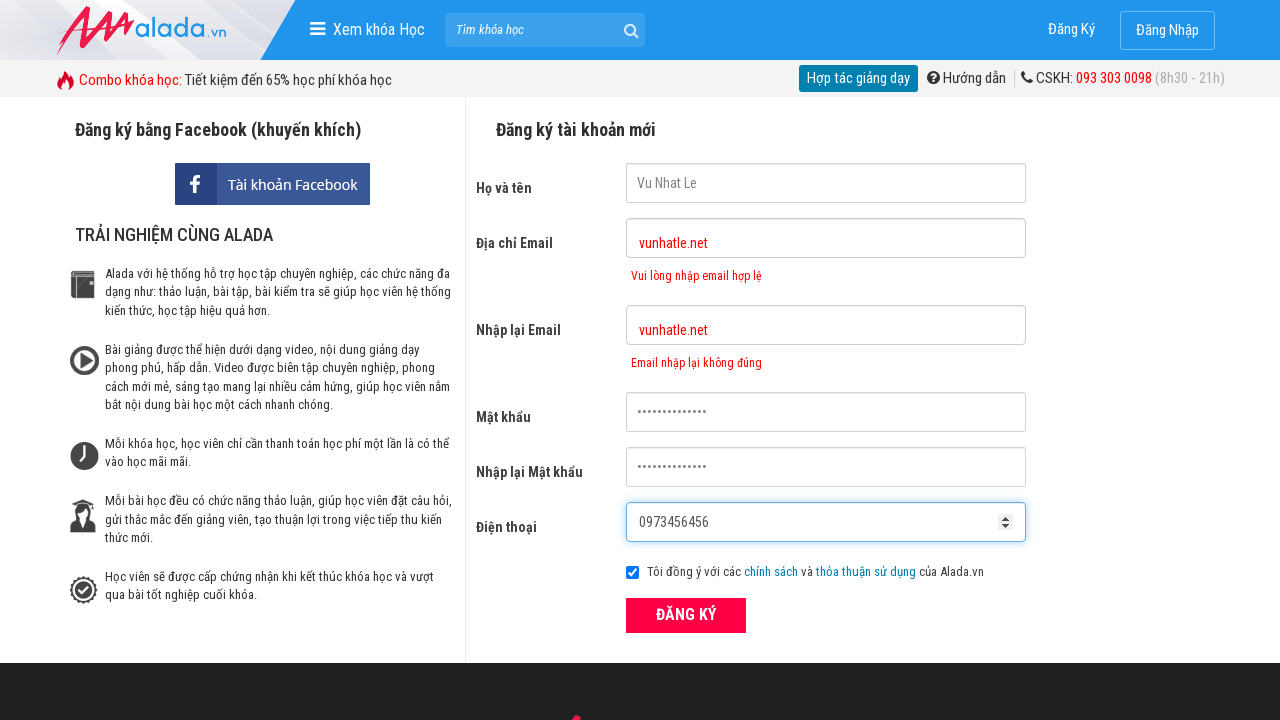